Tests scrolling to a hidden button and clicking it

Starting URL: http://www.uitestingplayground.com/

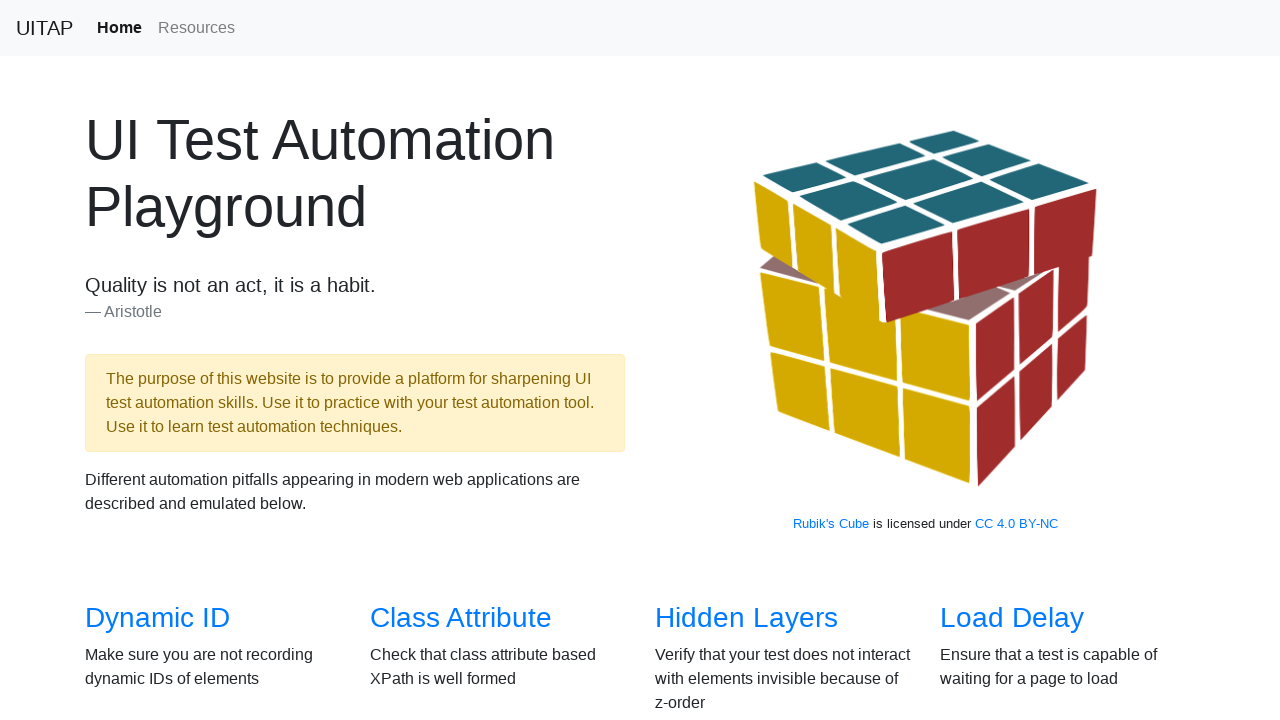

Clicked on Scrollbars link at (148, 361) on internal:role=link[name="Scrollbars"i]
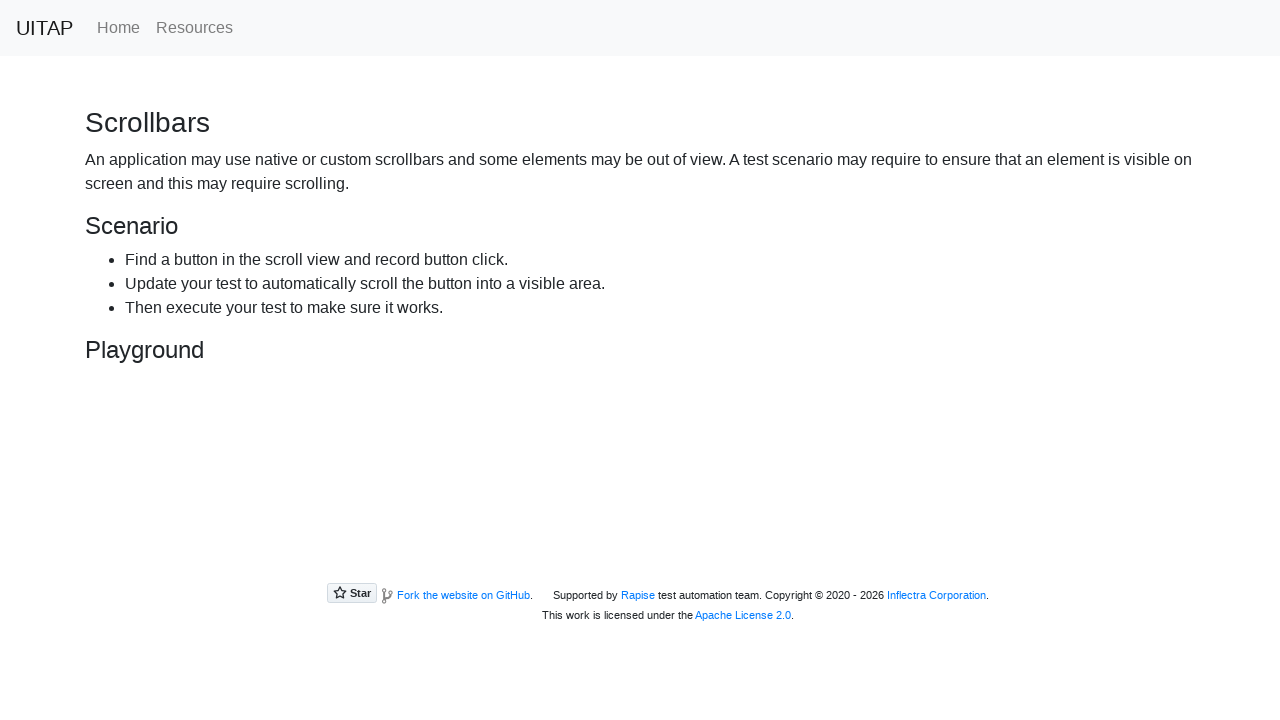

Scrolled to Hiding Button
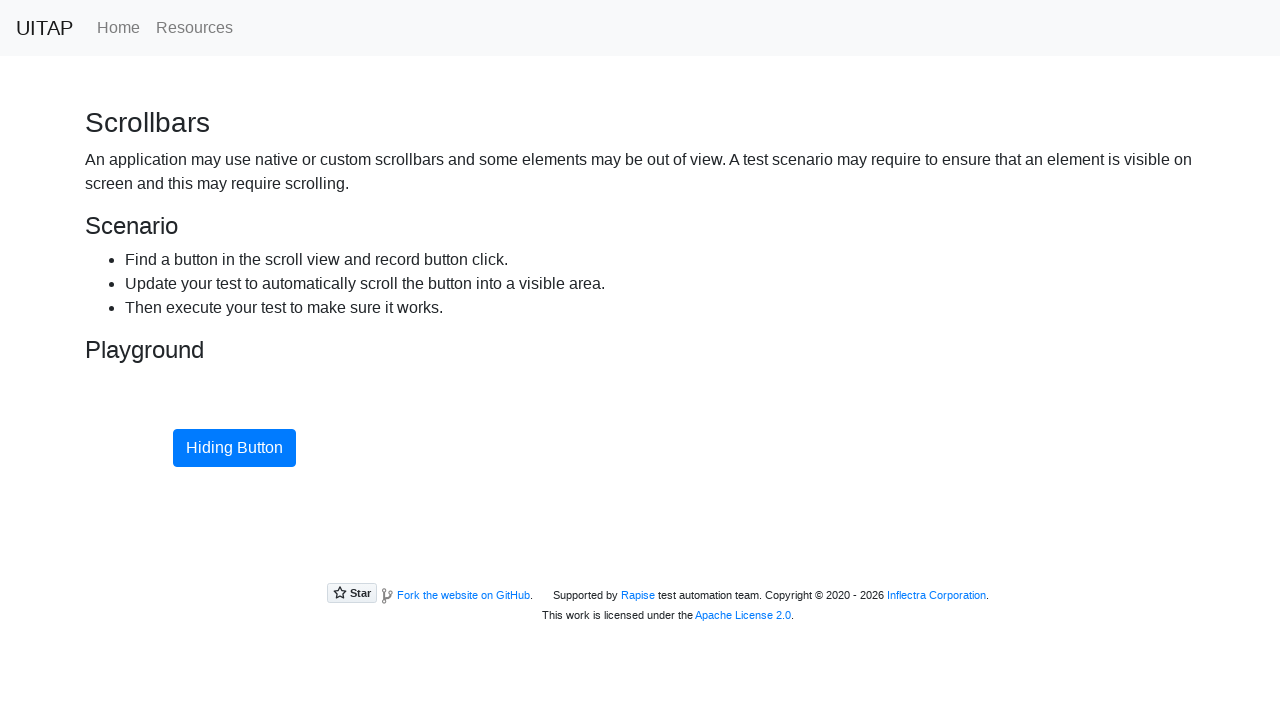

Clicked the Hiding Button at (234, 448) on internal:role=button[name="Hiding Button"i]
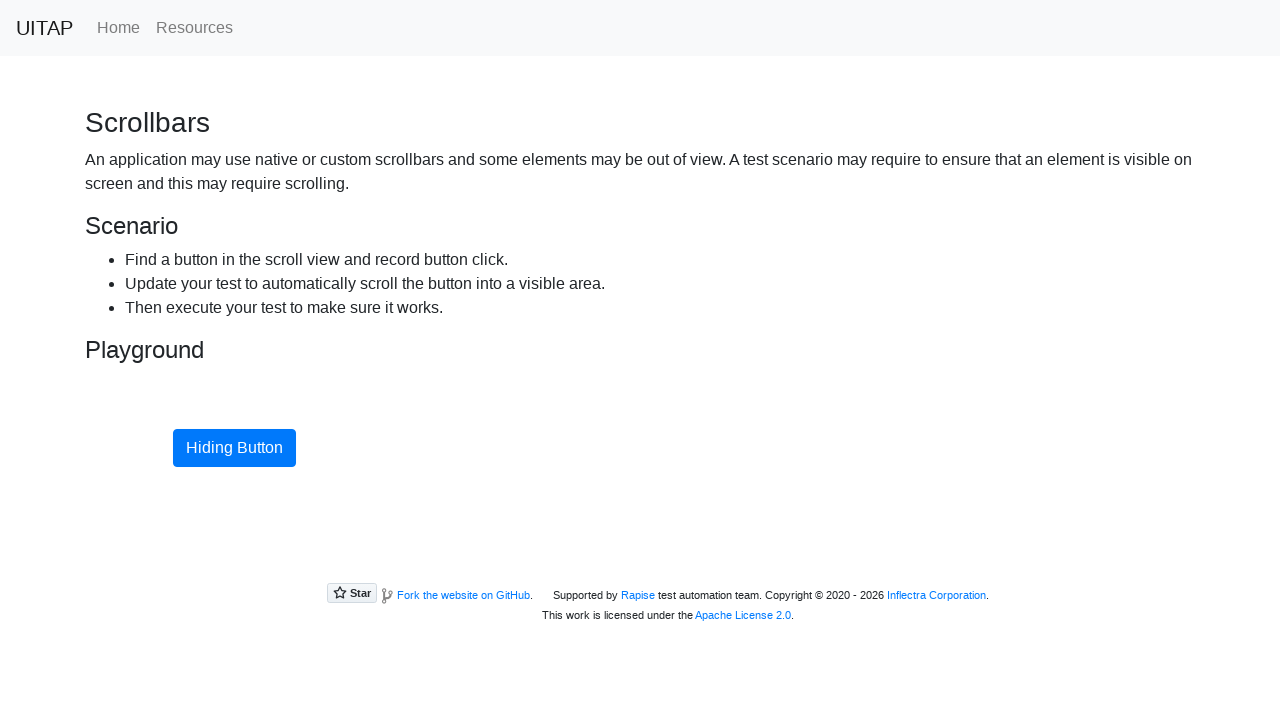

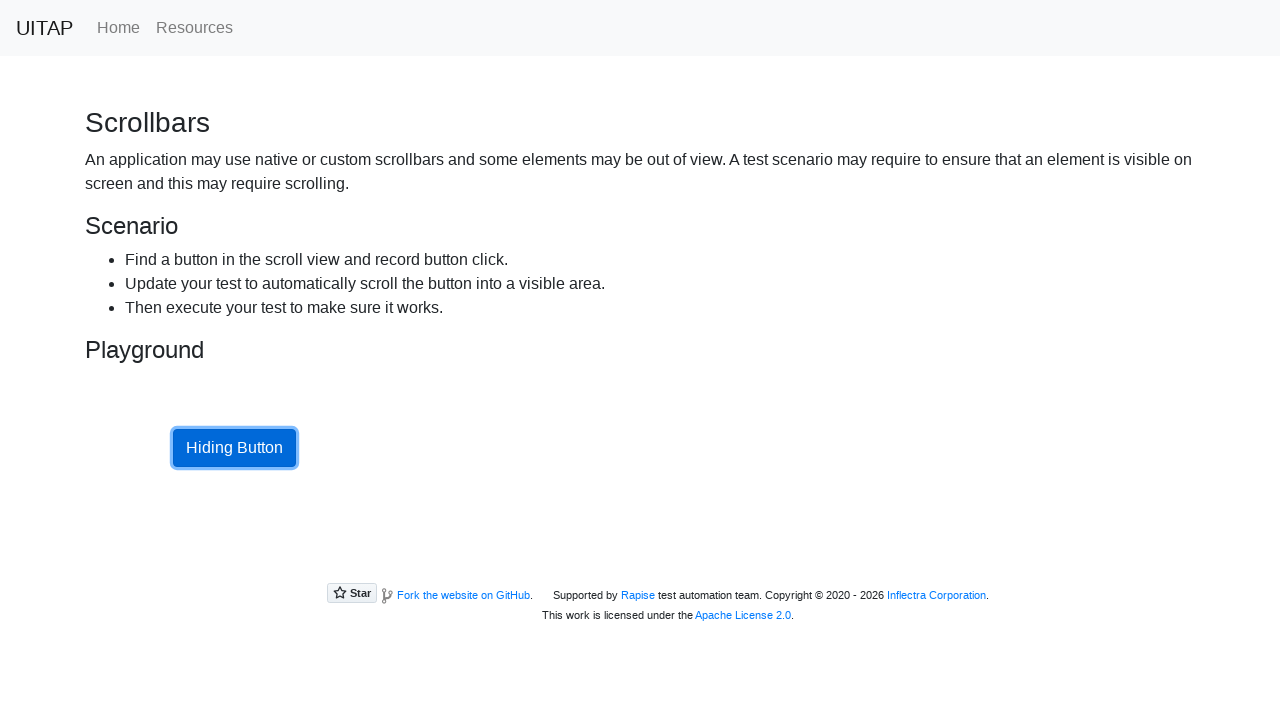